Fills out an event submission form on Planet Friendly website with event title, location, description, and contact information including creating a password for the submission.

Starting URL: http://planetfriendly.net/submit3.html

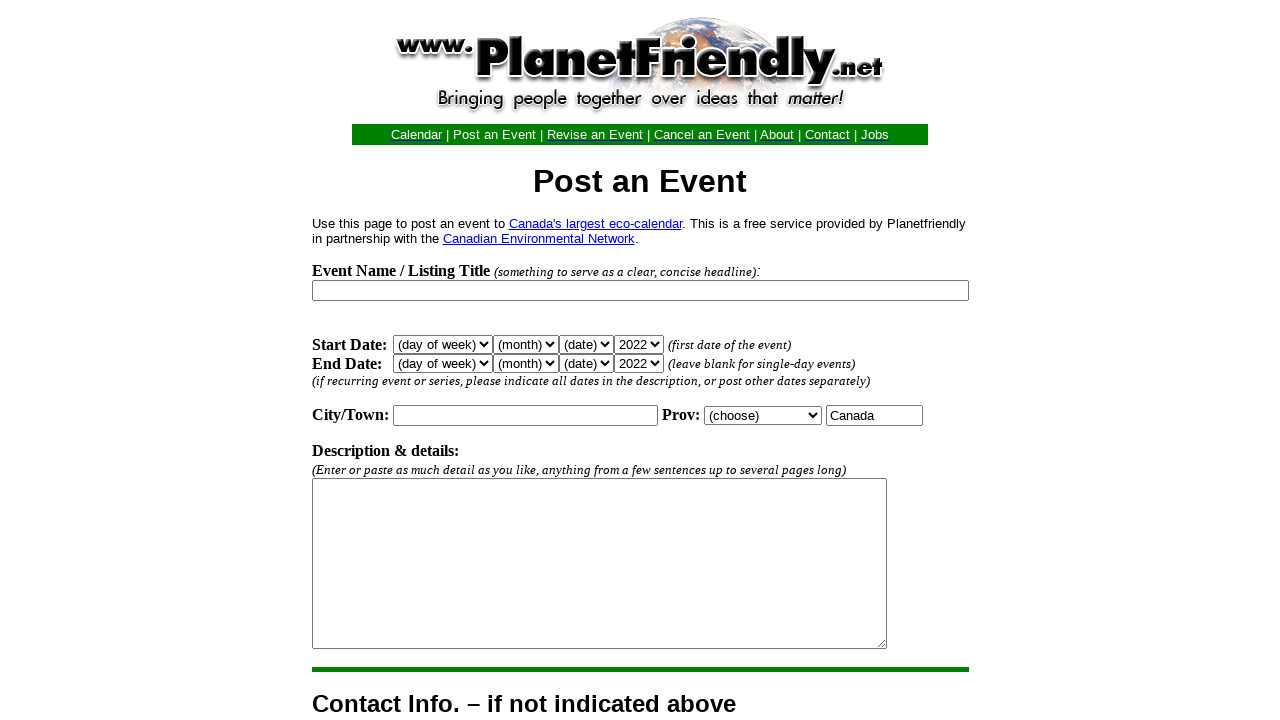

Filled event title with 'Eco-Friendly Living Seminar' on input[name='Title']
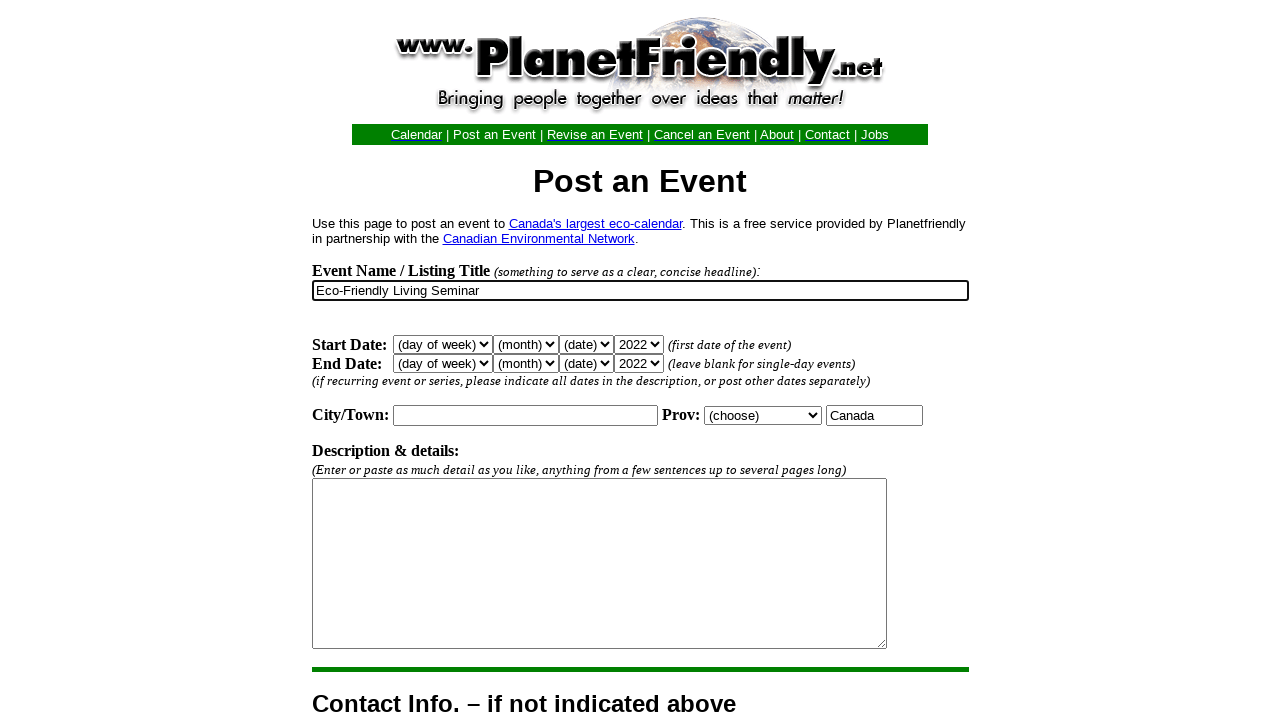

Filled city field with 'Vancouver' on input[name='City']
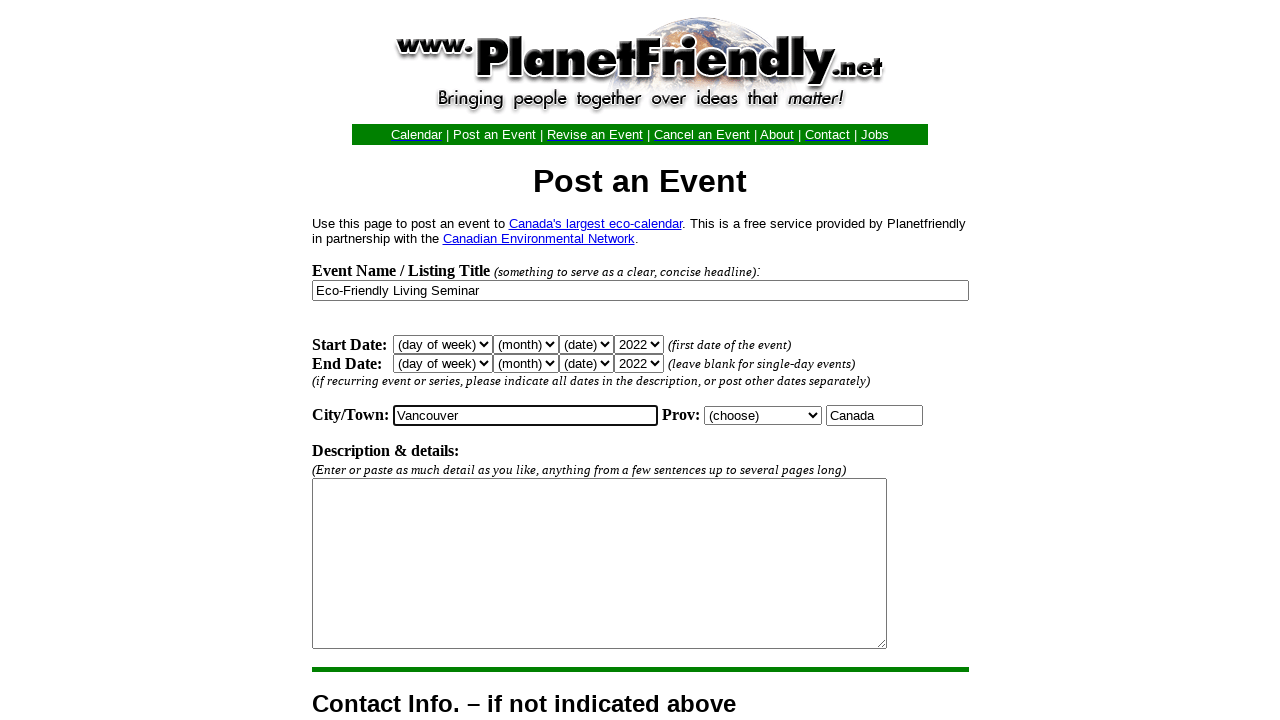

Selected province 'British Columbia' on select[name='Province']
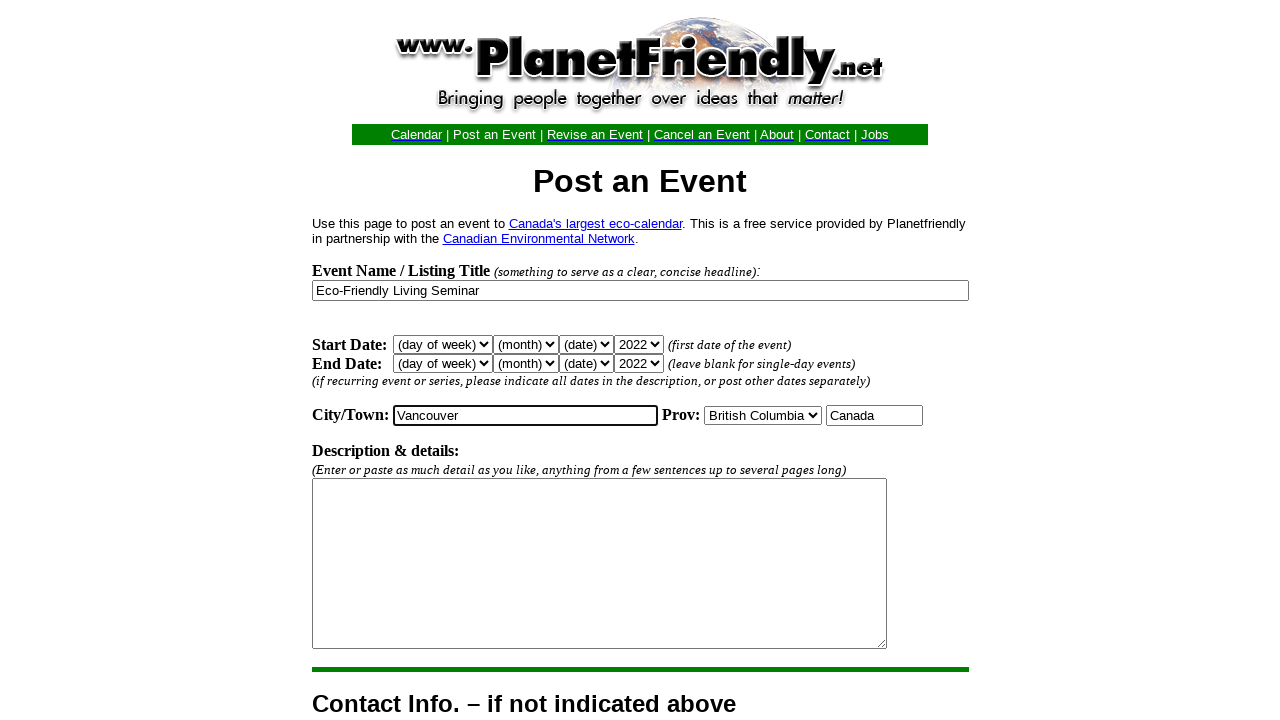

Filled event description with sustainability tips content on textarea[name='Descrip']
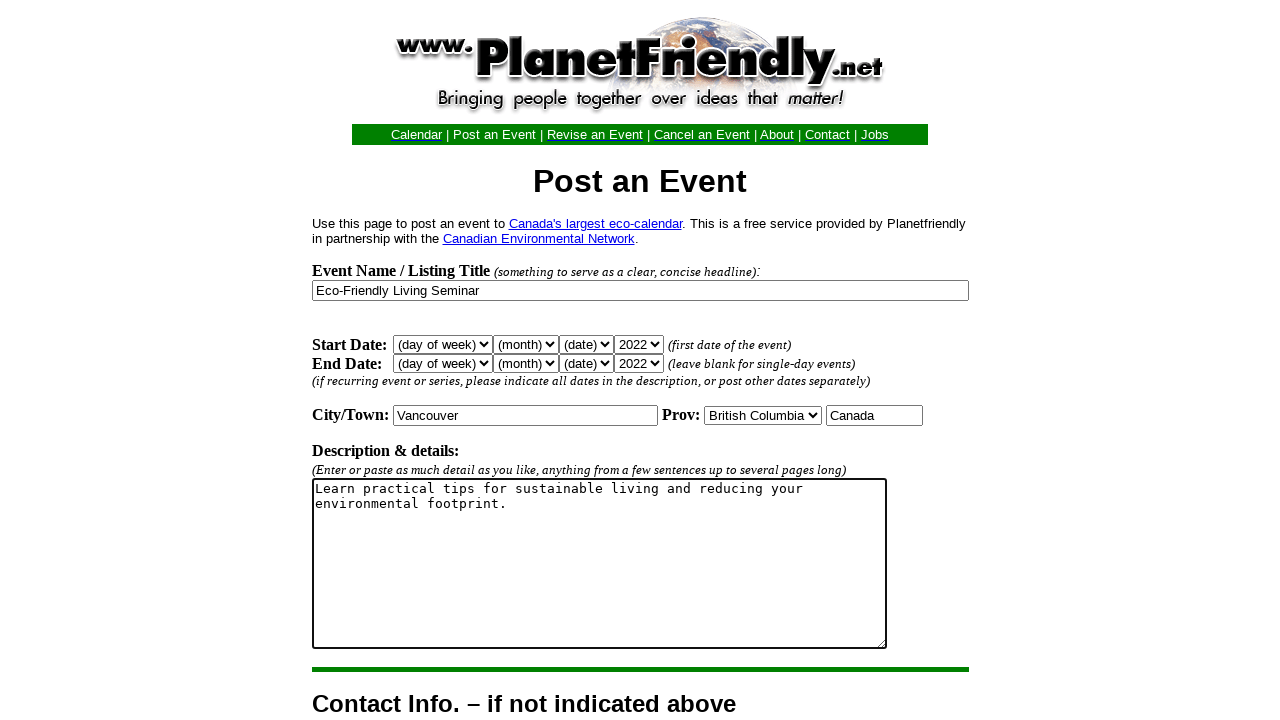

Filled contact name with 'Sarah Johnson' on input[name='ContactName']
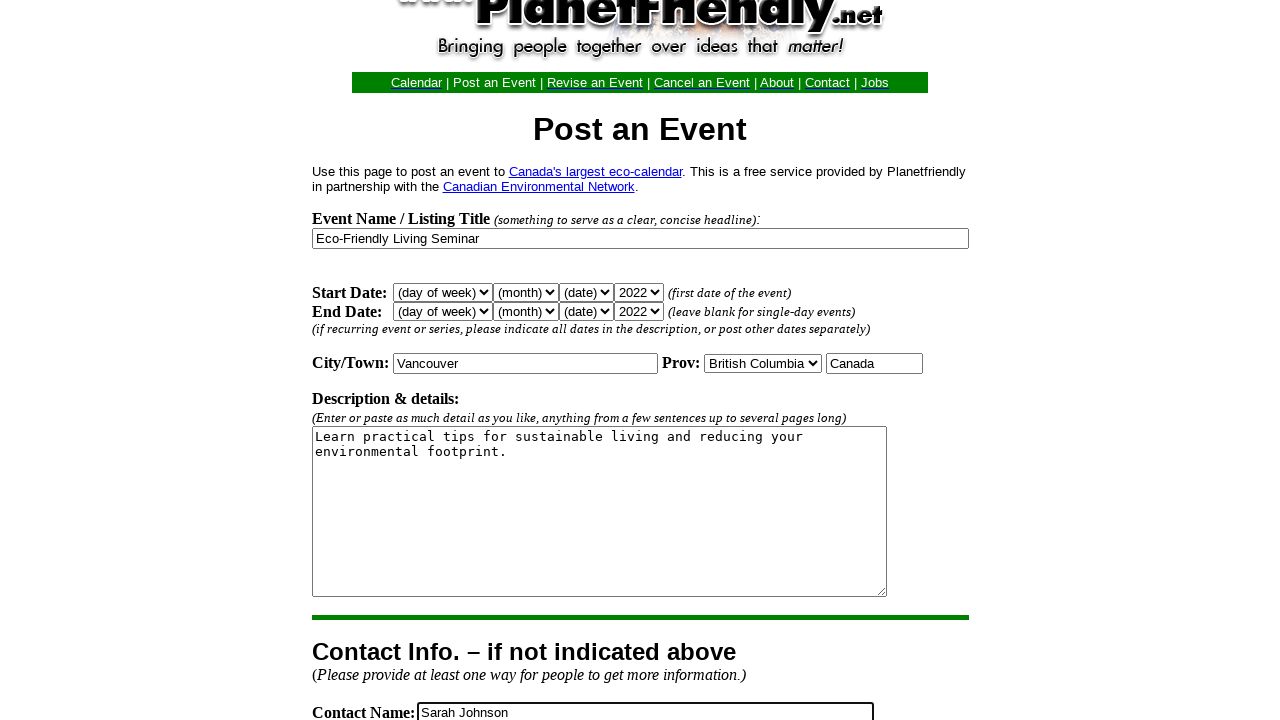

Filled contact email with 'sarah.johnson@example.com' on input[name='ContactEmail']
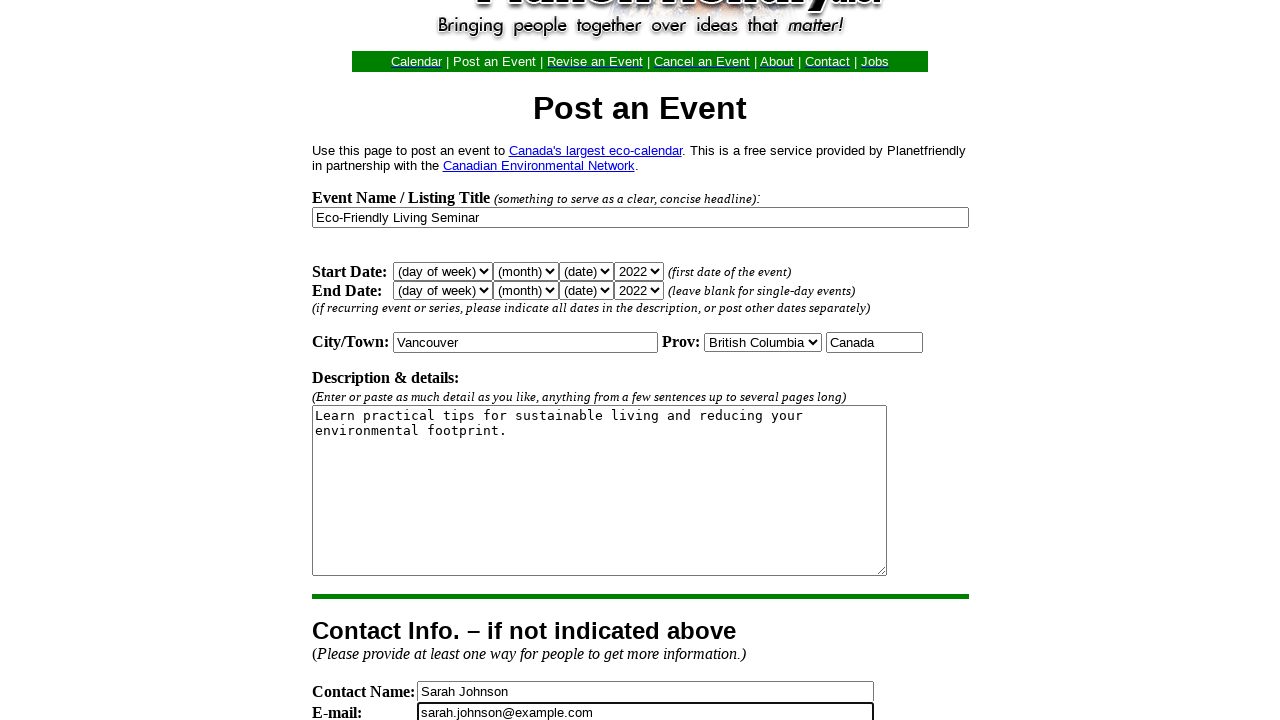

Filled contact phone with '604-555-1234' on input[name='ContactPhone']
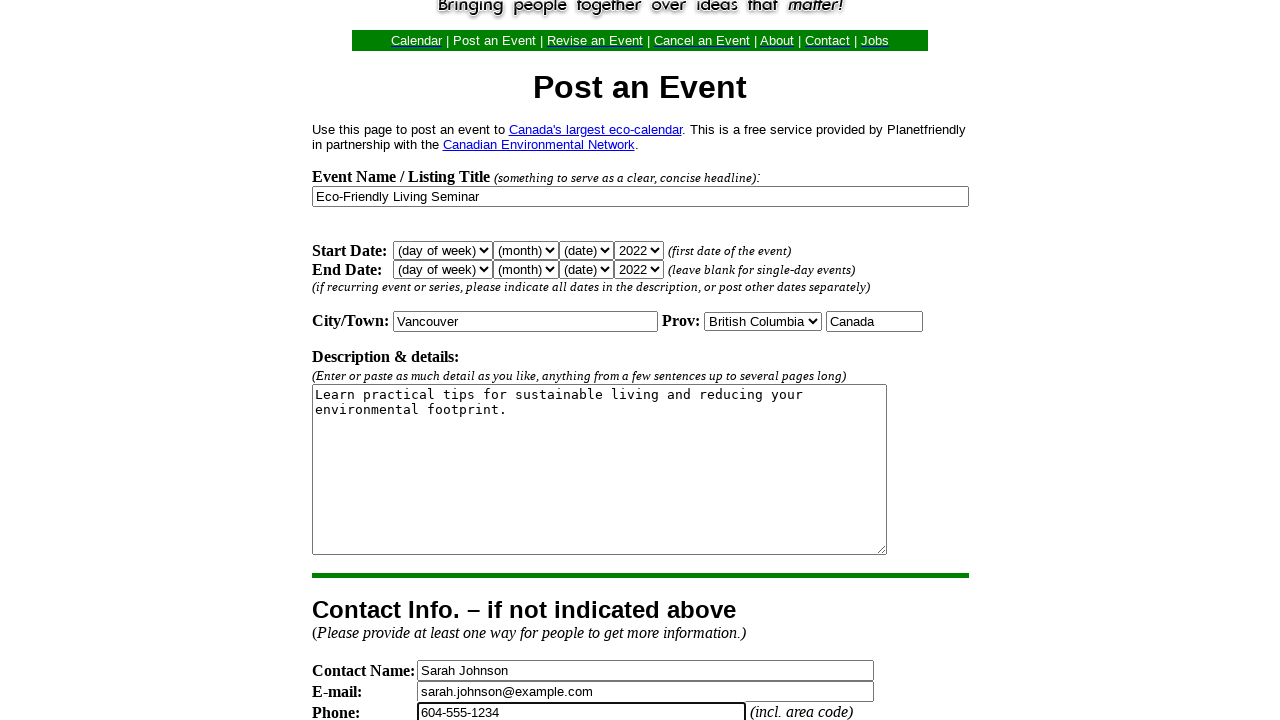

Filled contact website with 'https://example.com/eco-event' on input[name='ContactWeb']
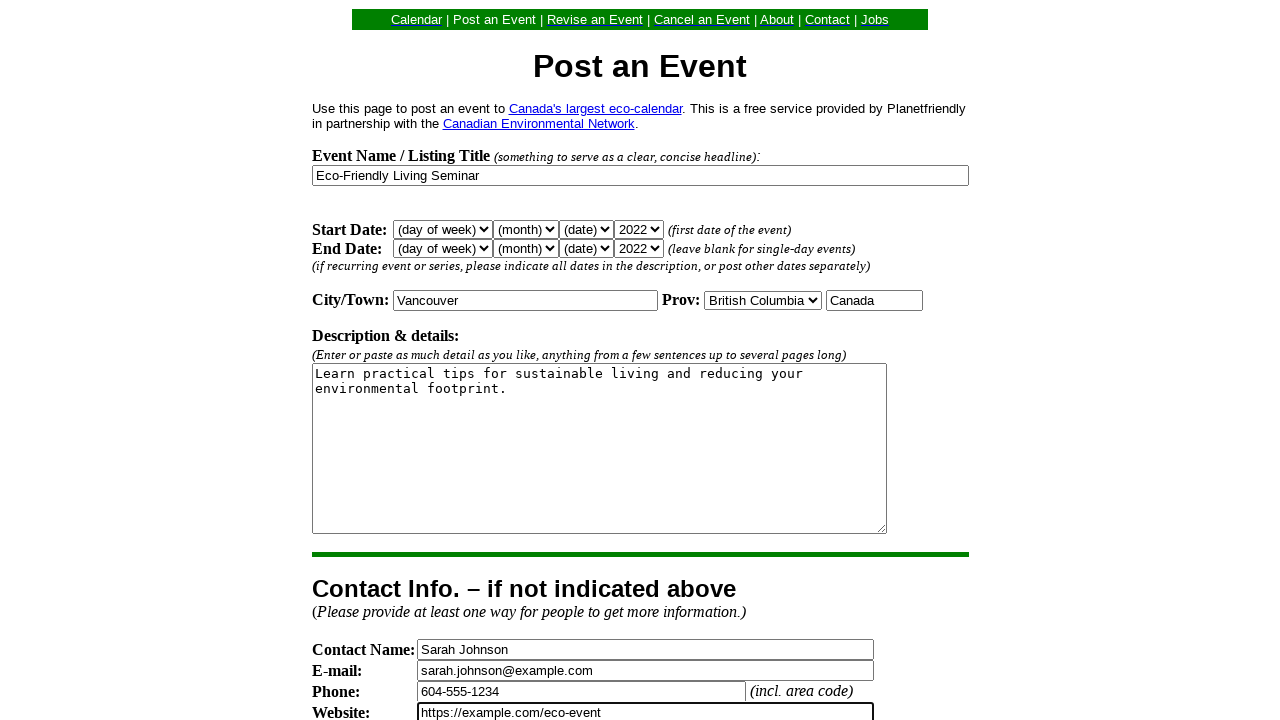

Filled primary password field with secure password on input[name='Password1']
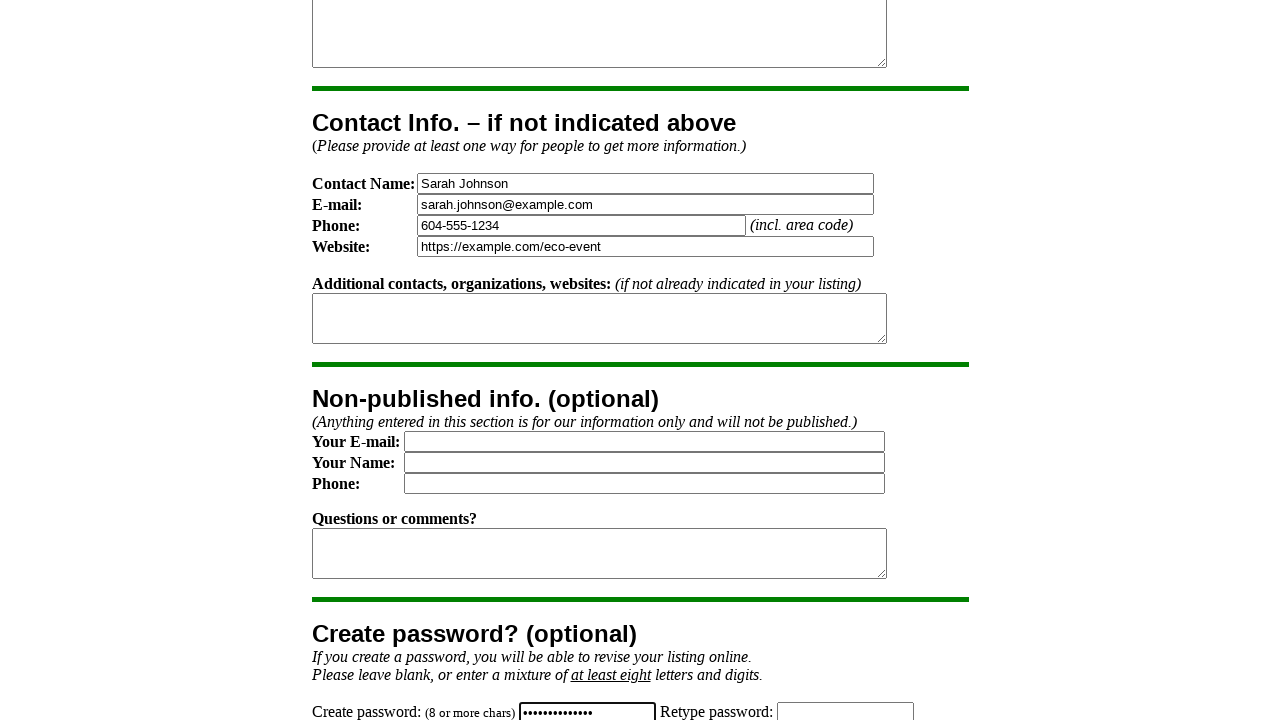

Filled password confirmation field with matching password on input[name='Password2']
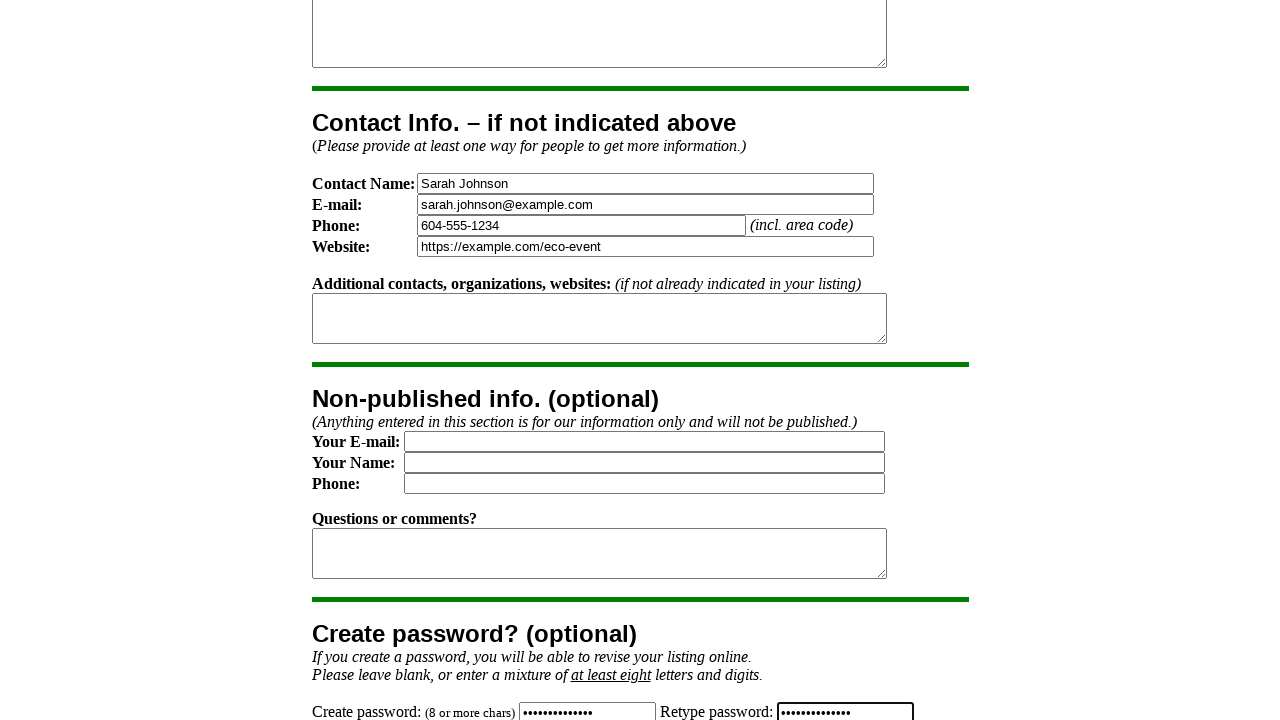

Filled spam verification field with 'hello' on input[name='Spam']
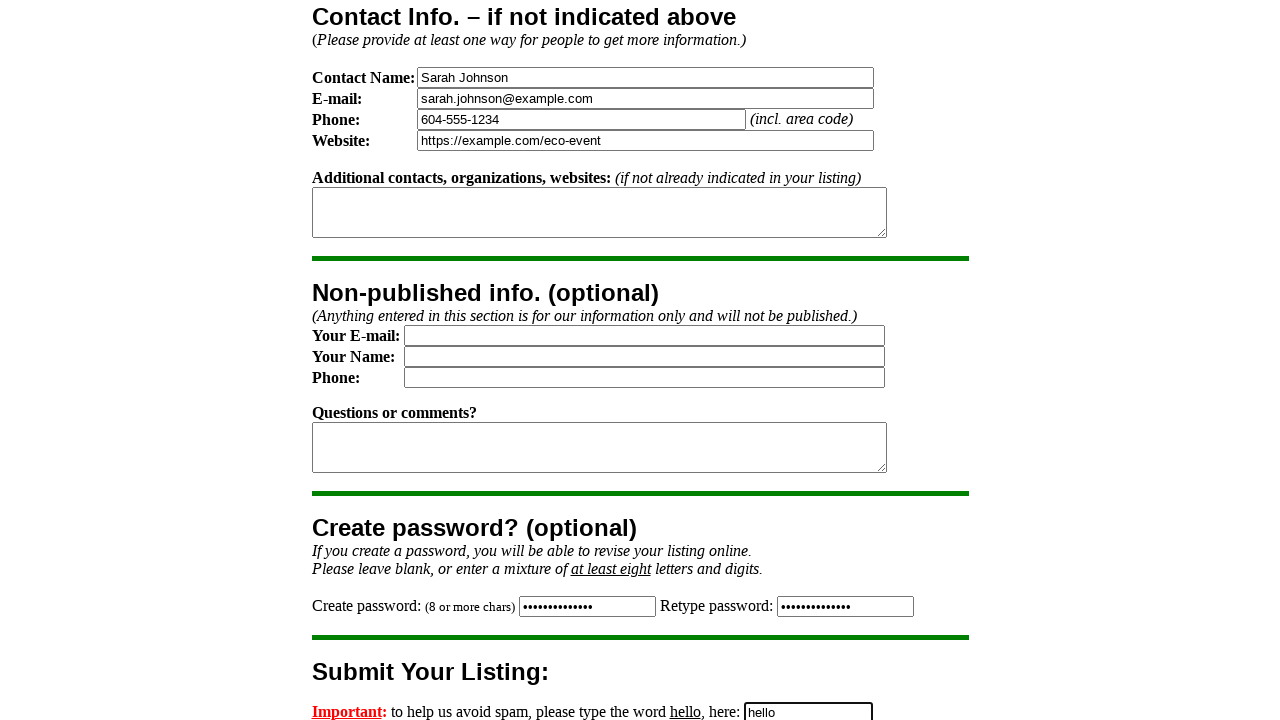

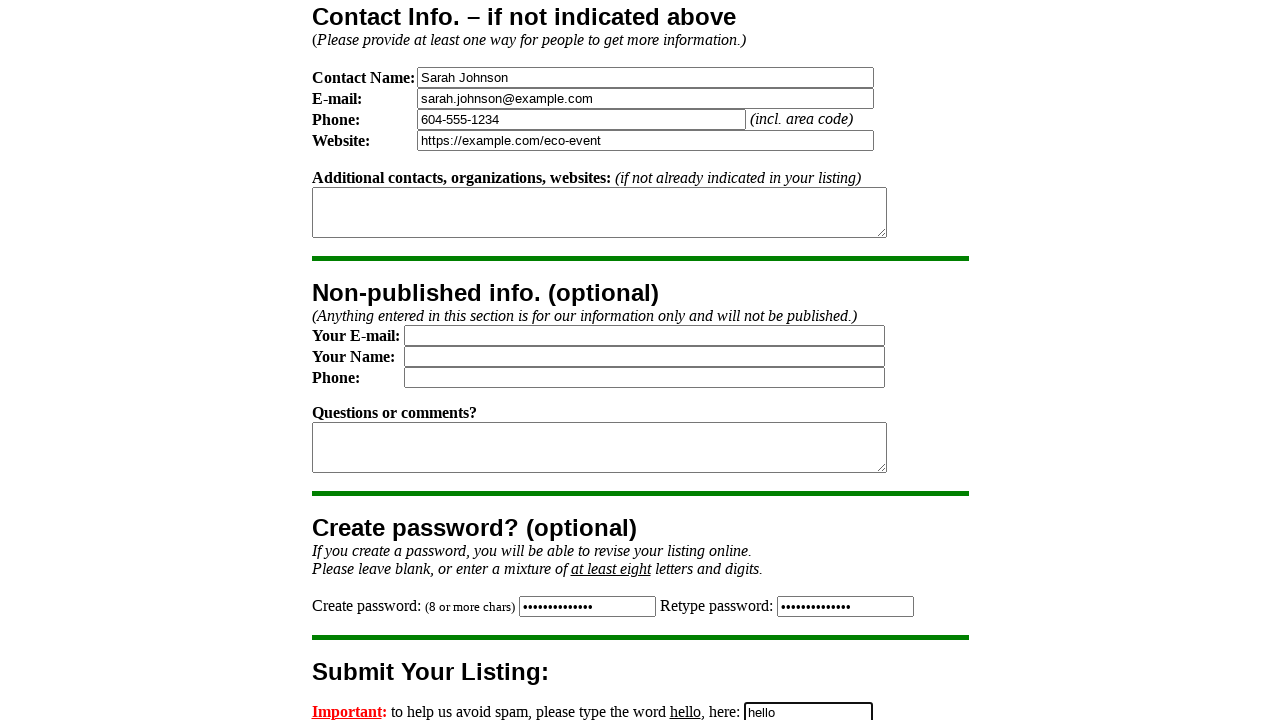